Tests nested frames navigation by clicking on the Nested Frames link, switching into nested frames (frame-top then frame-middle), and verifying the MIDDLE text is displayed.

Starting URL: https://the-internet.herokuapp.com/

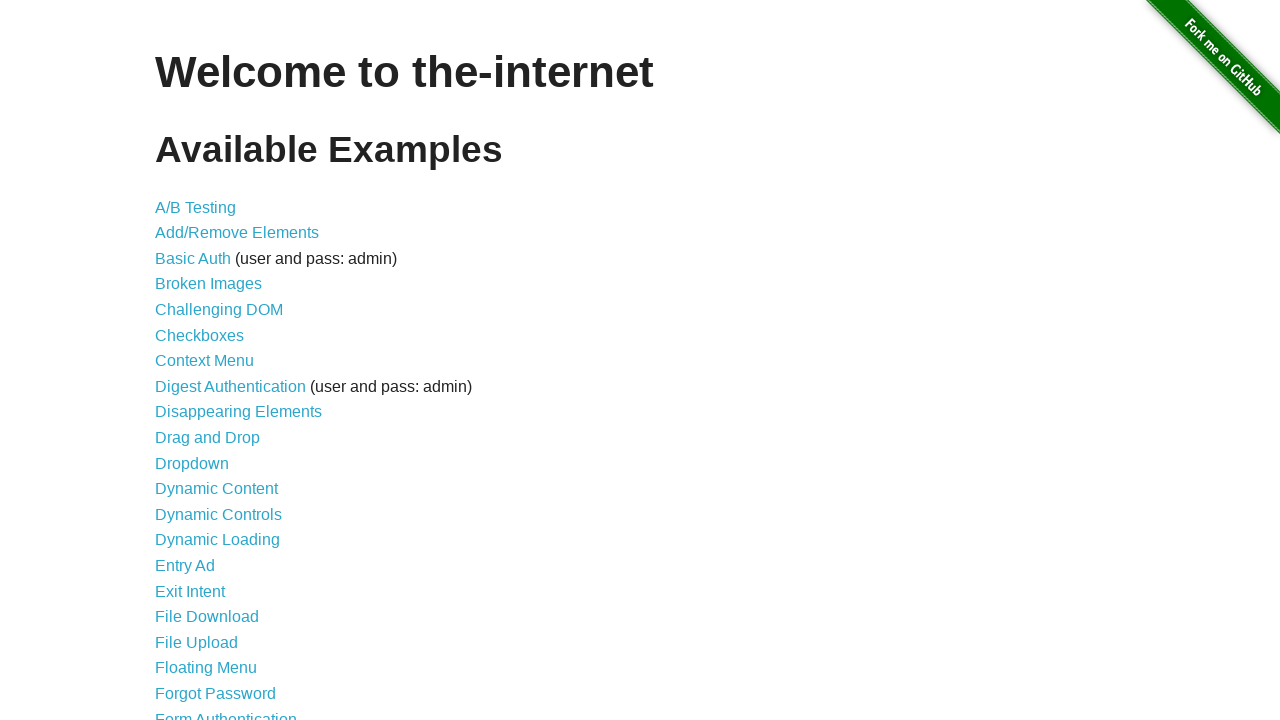

Clicked on the Nested Frames link at (210, 395) on xpath=//a[text()='Nested Frames']
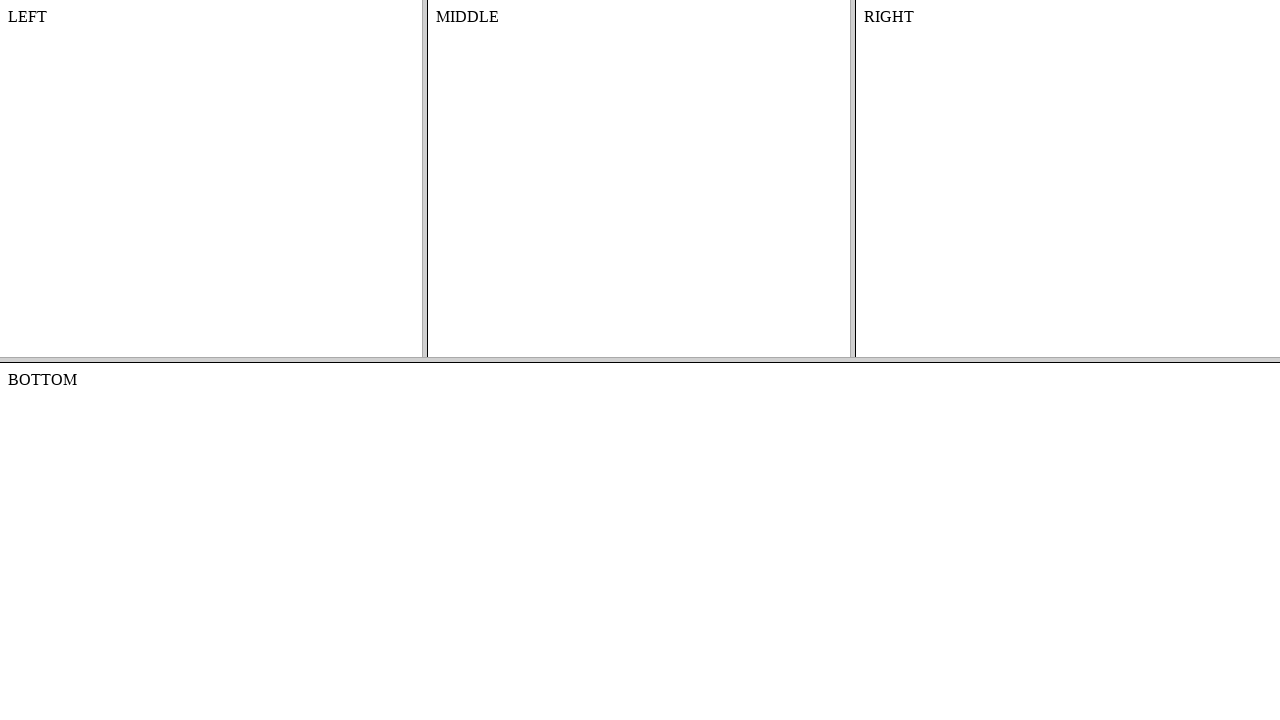

Waited for page to load
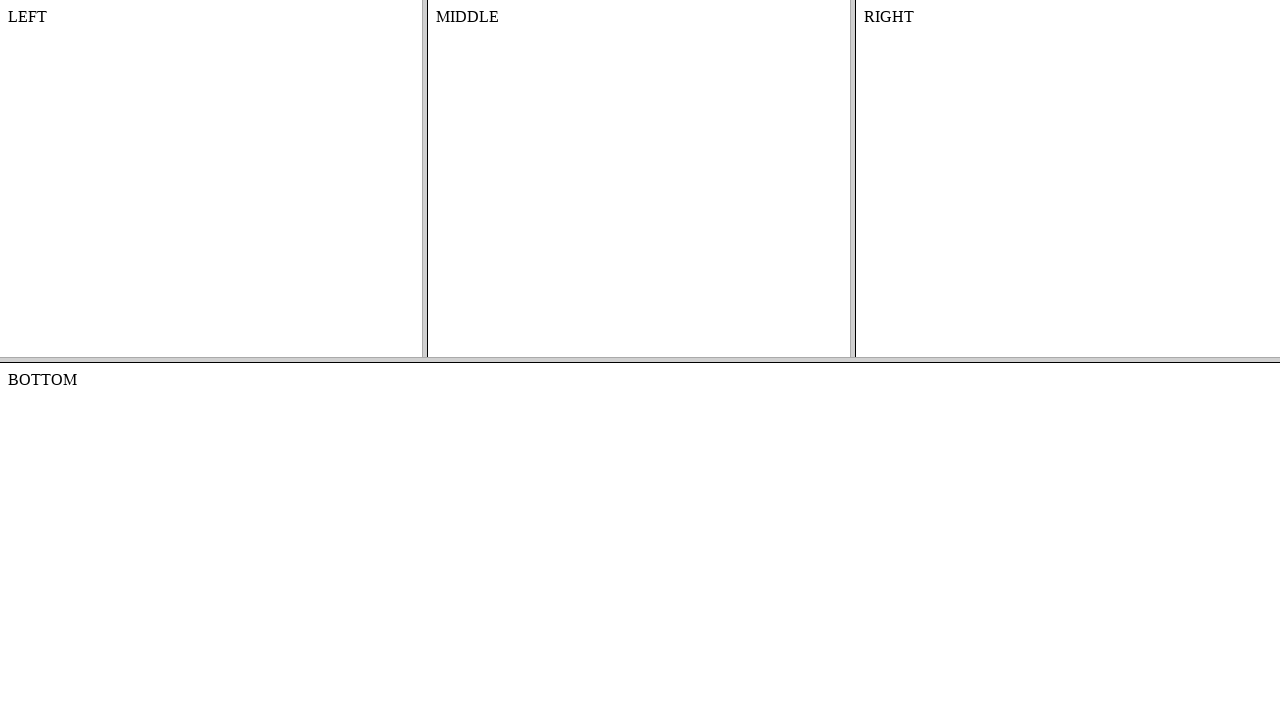

Located frame-top frame
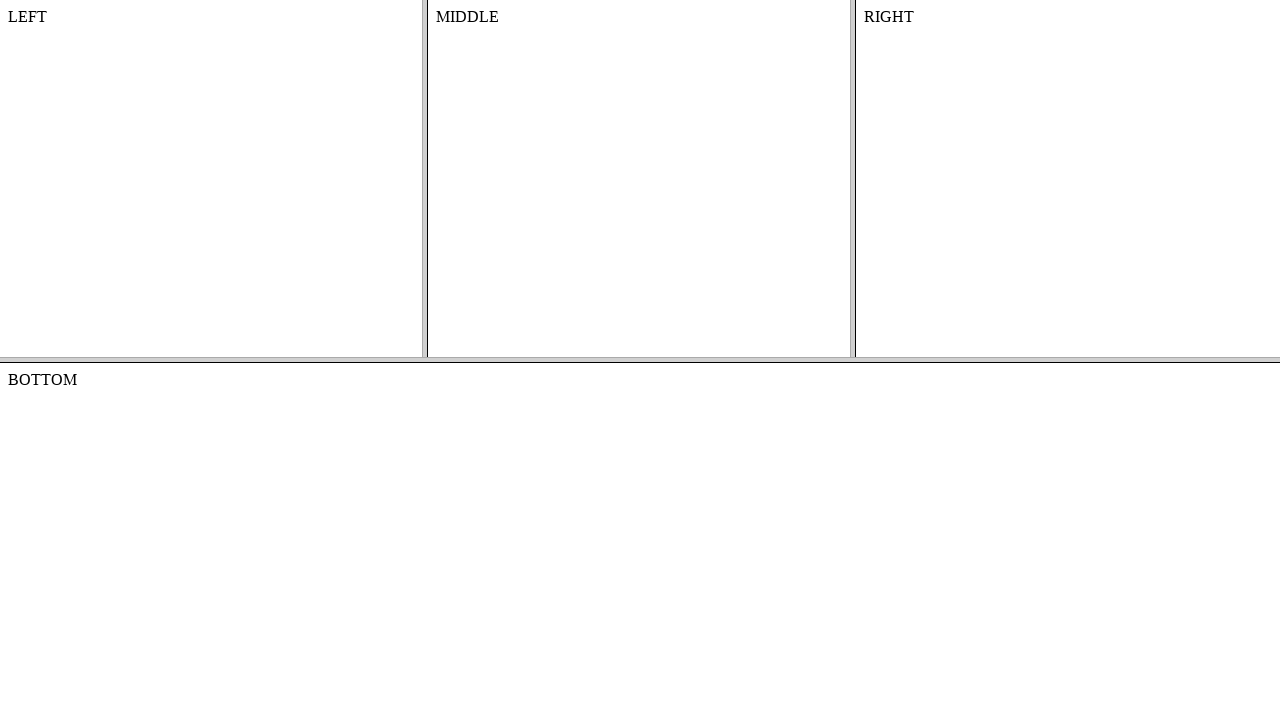

Located frame-middle frame within frame-top
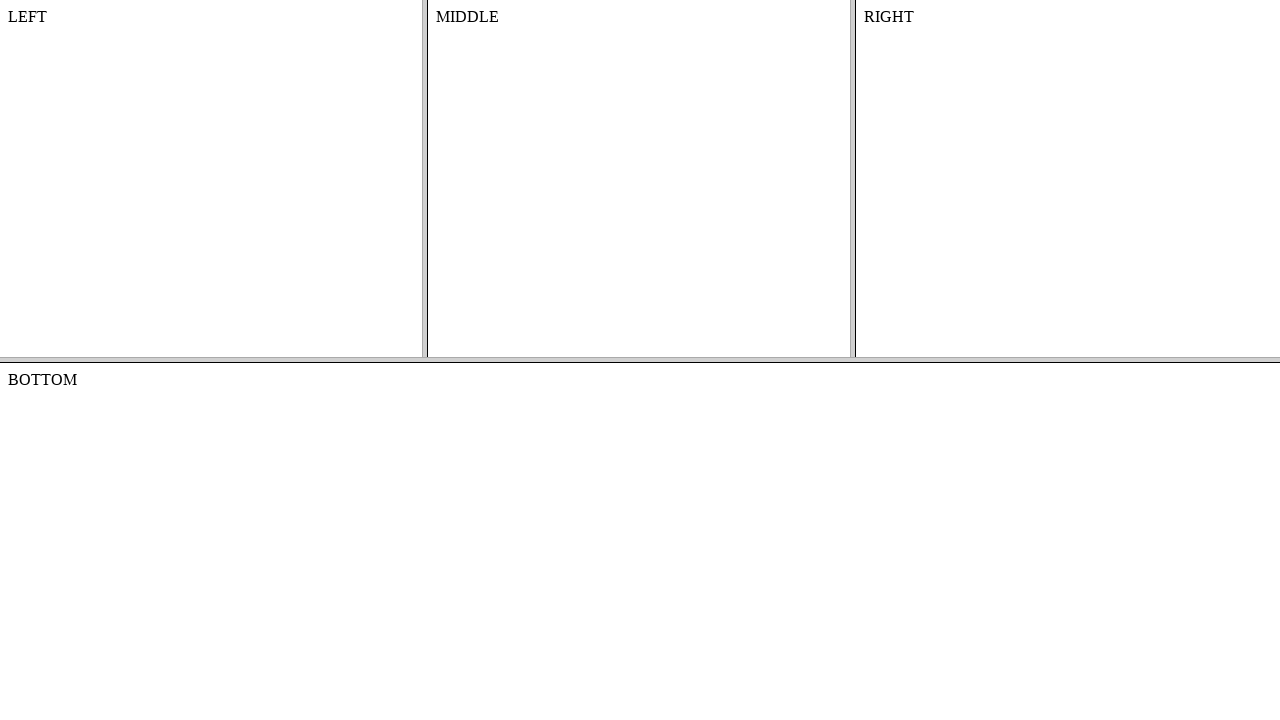

Located the MIDDLE text element in frame-middle
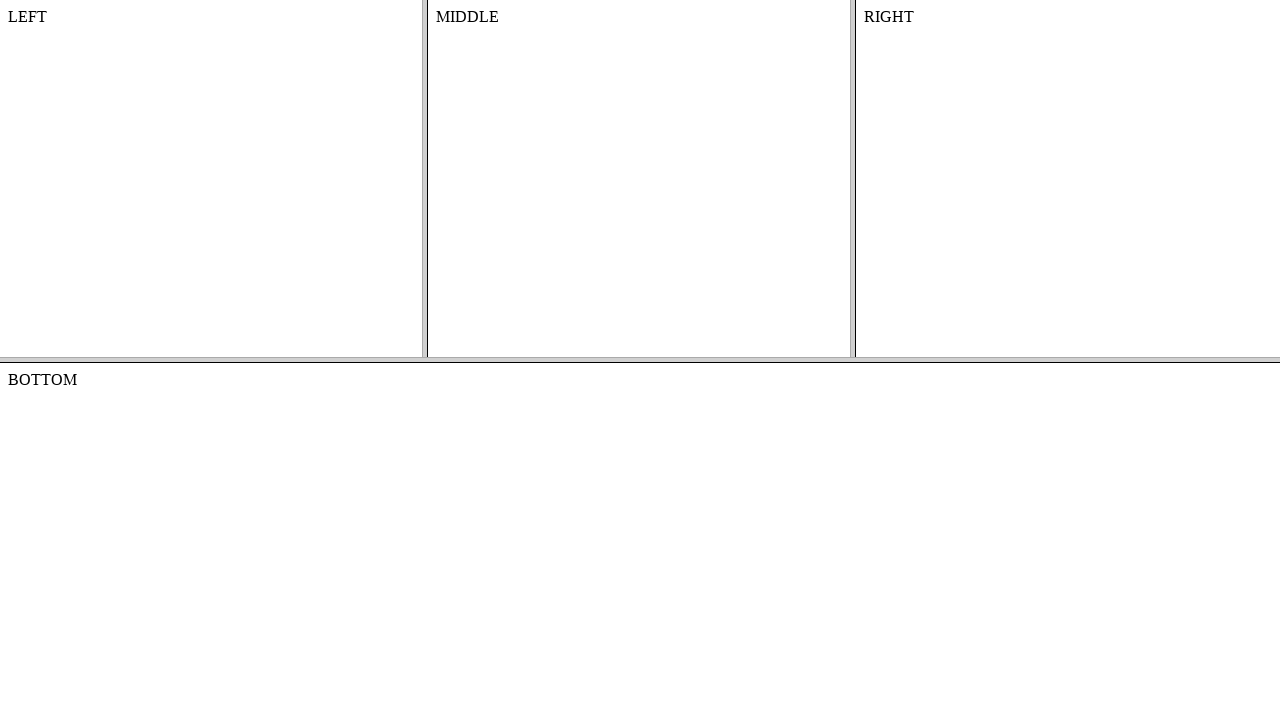

Waited for MIDDLE text element to be visible
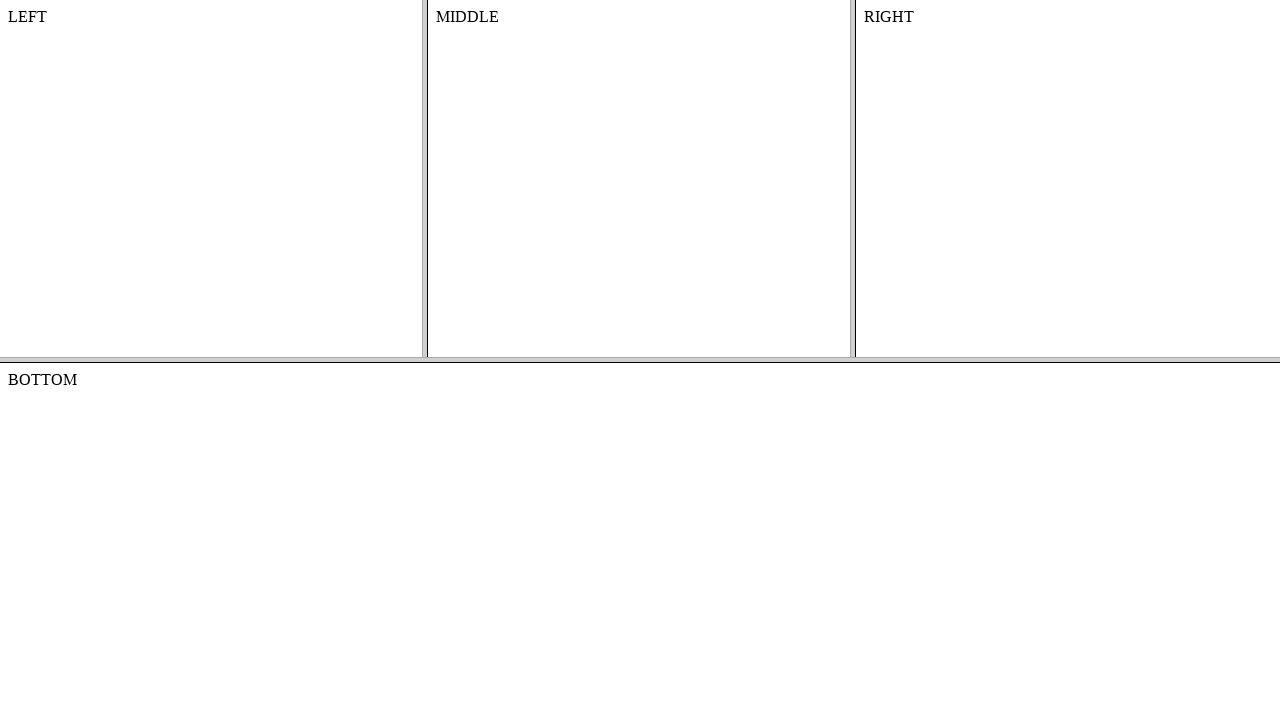

Verified that MIDDLE text is correctly displayed
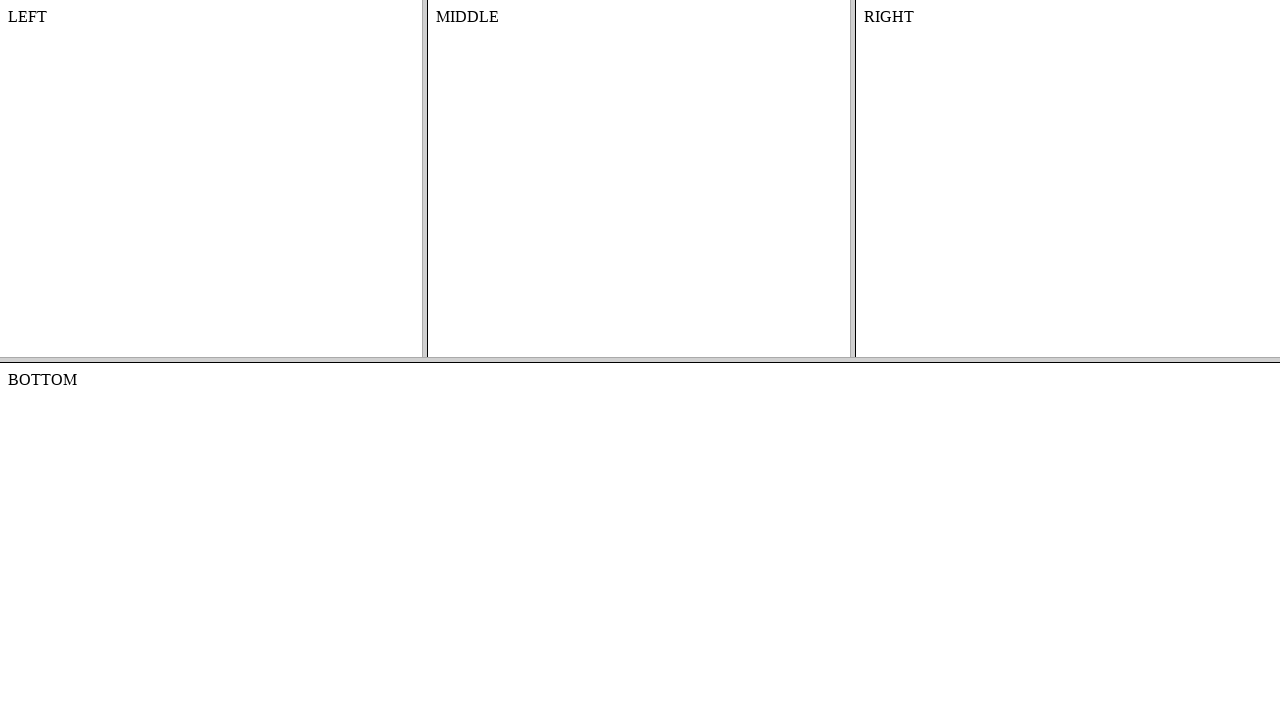

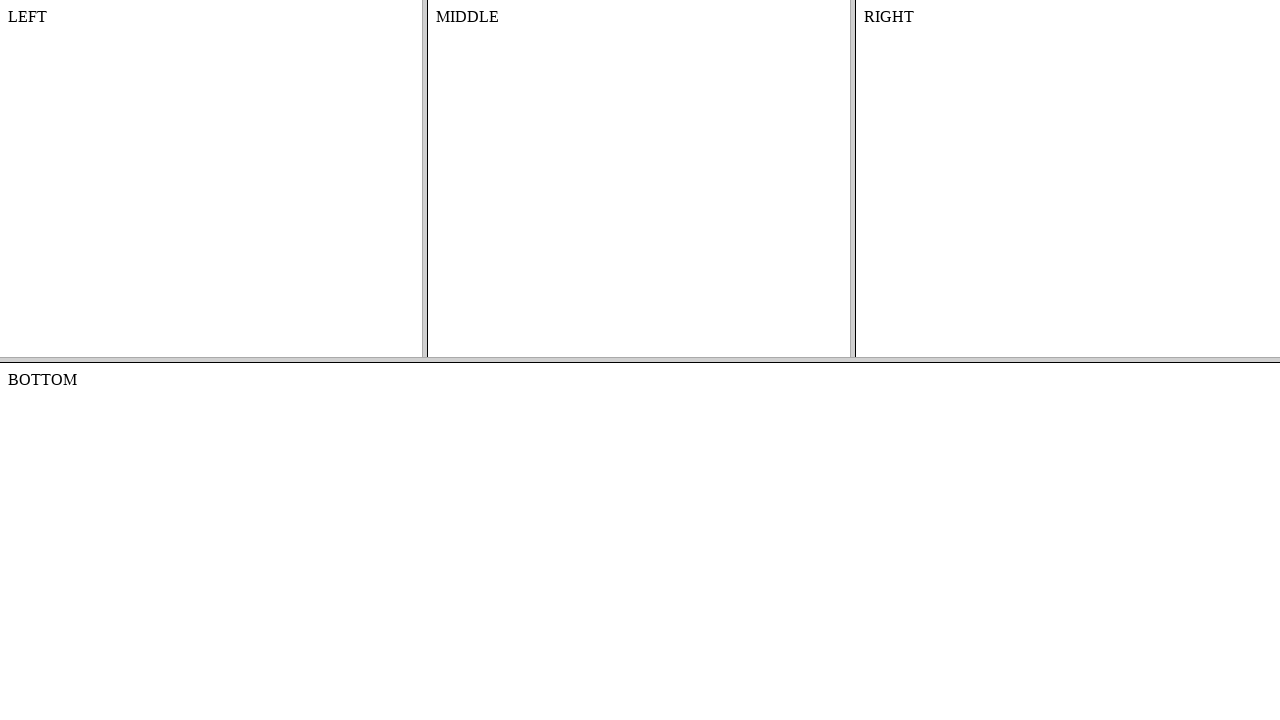